Simple navigation test that opens the WiseQuarter website and verifies the page loads successfully.

Starting URL: https://www.wisequarter.com

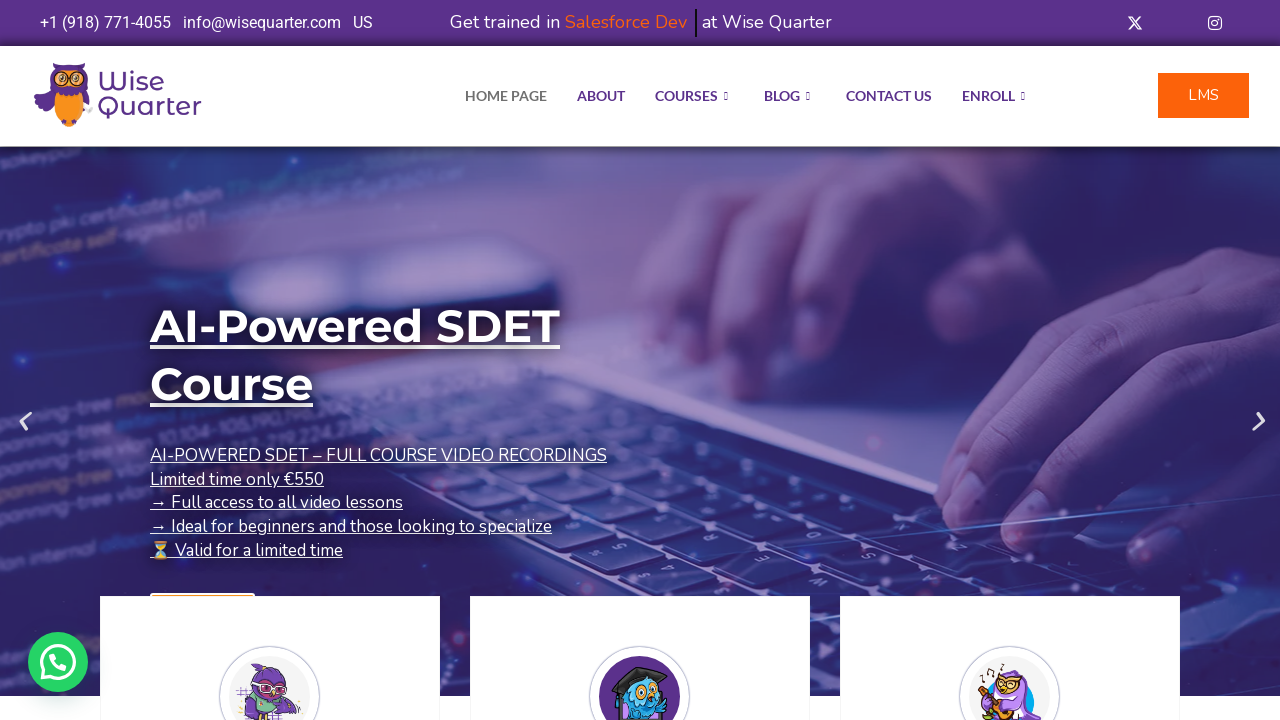

Waited for page DOM to load
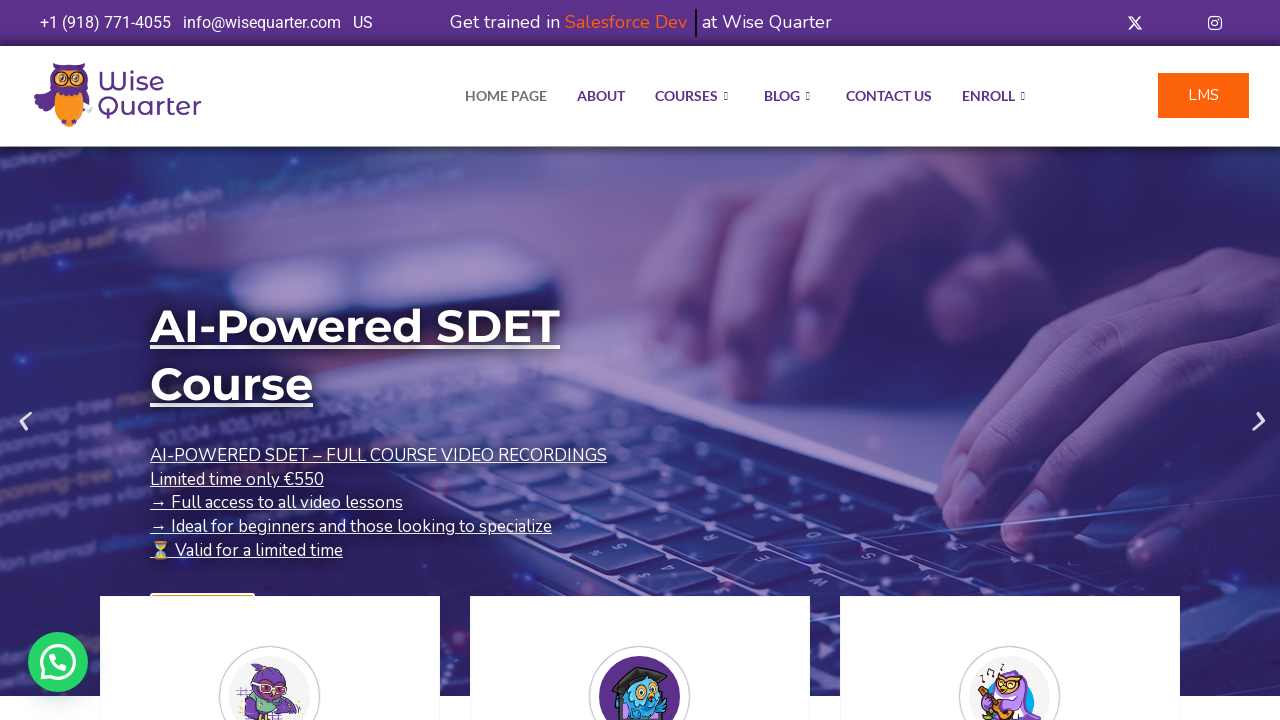

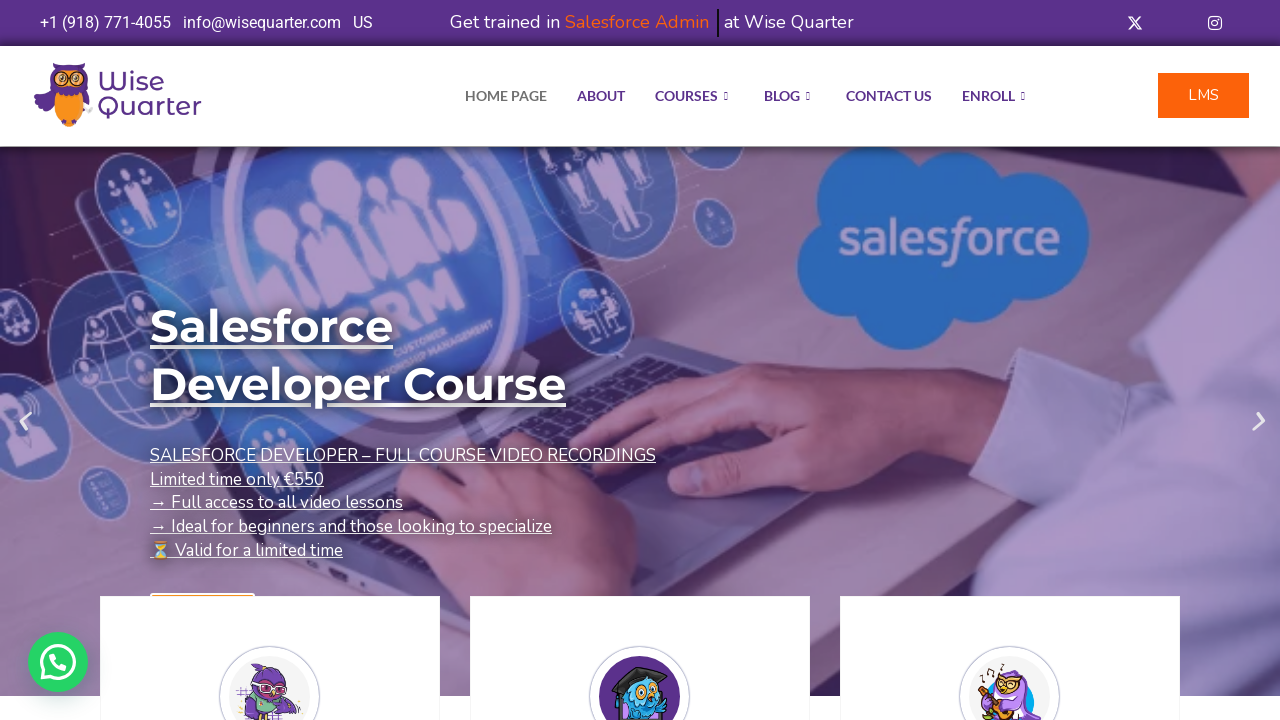